Tests hide and show button functionality for a text input field

Starting URL: https://codenboxautomationlab.com/practice/

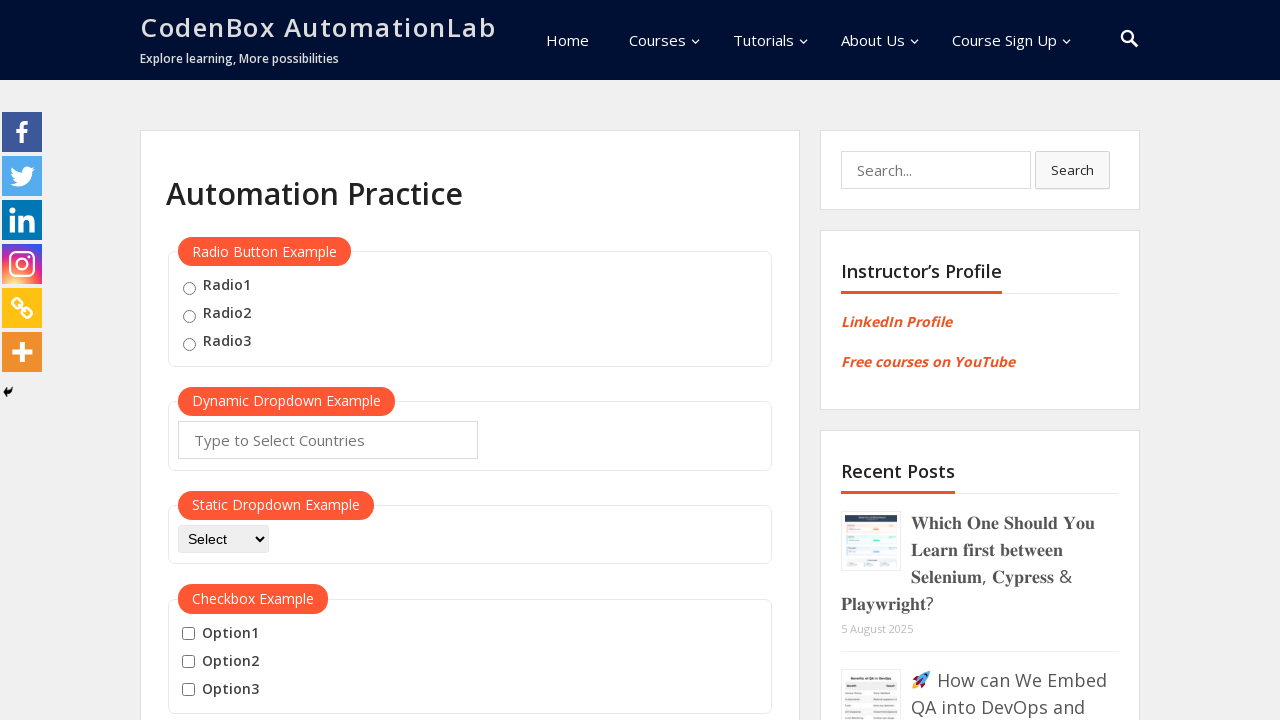

Scrolled down to locate hide/show button elements
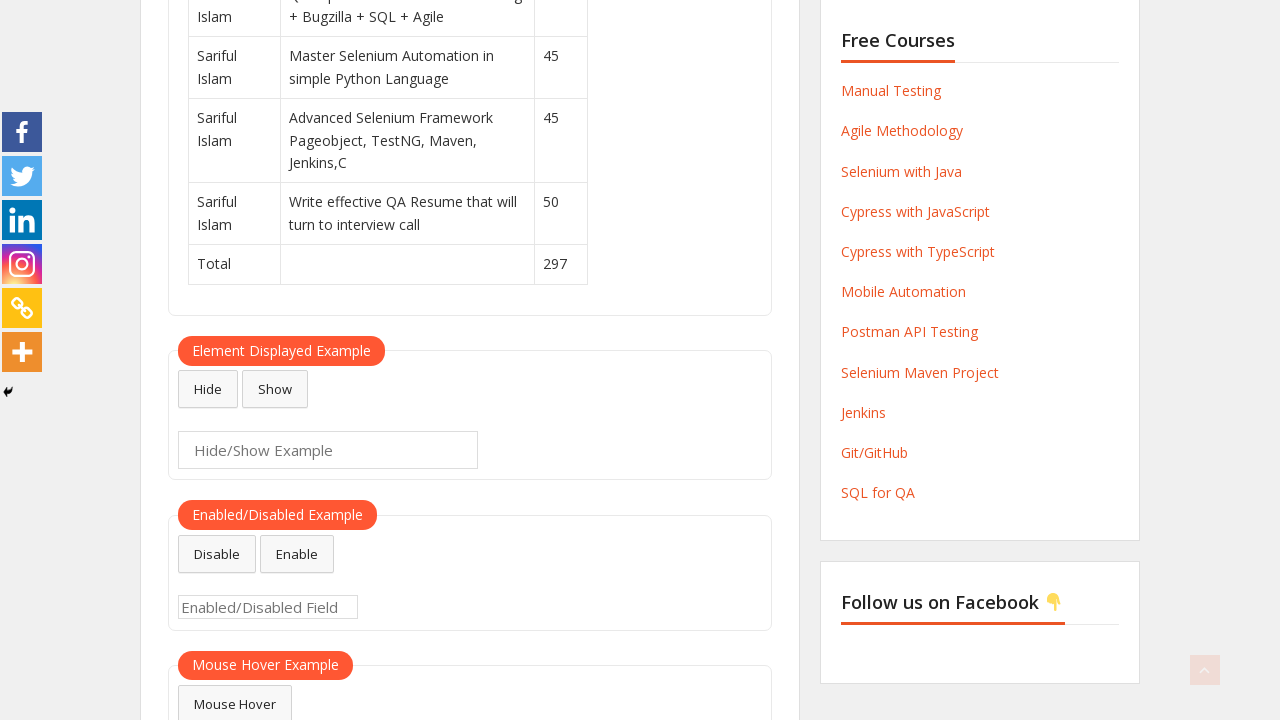

Clicked hide button to hide text input field at (208, 389) on #hide-textbox
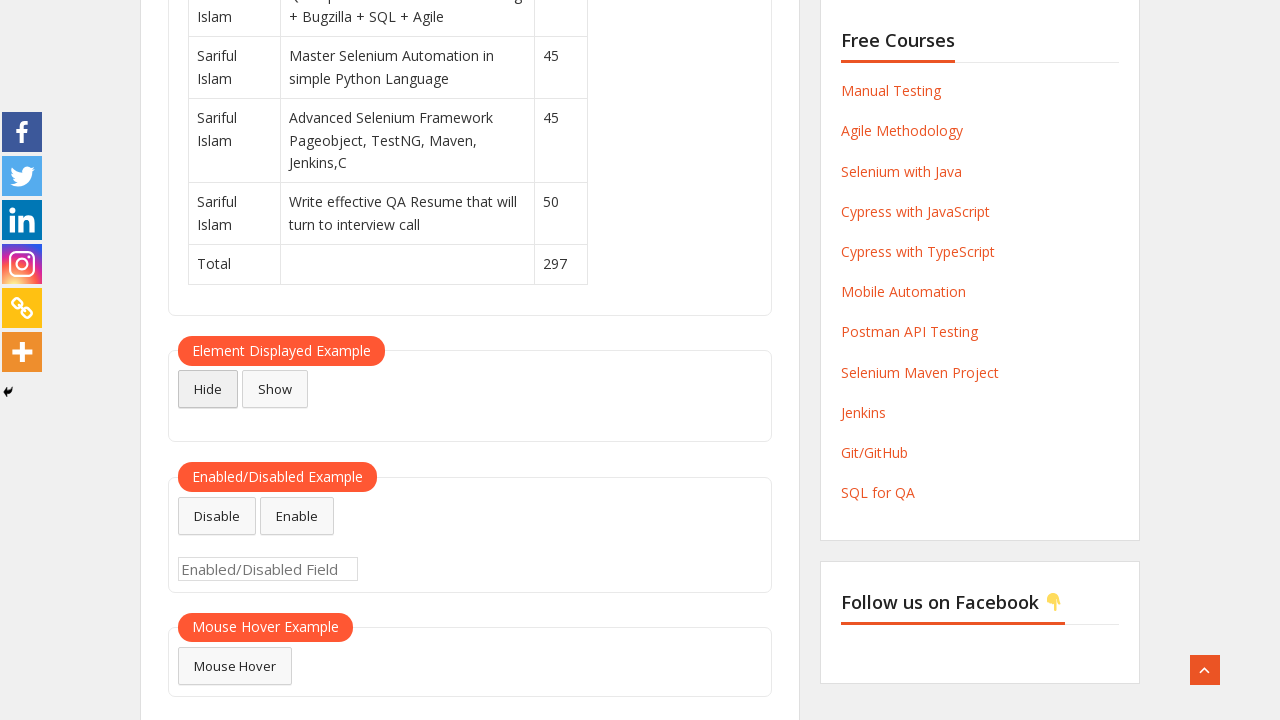

Waited for text input field to be hidden
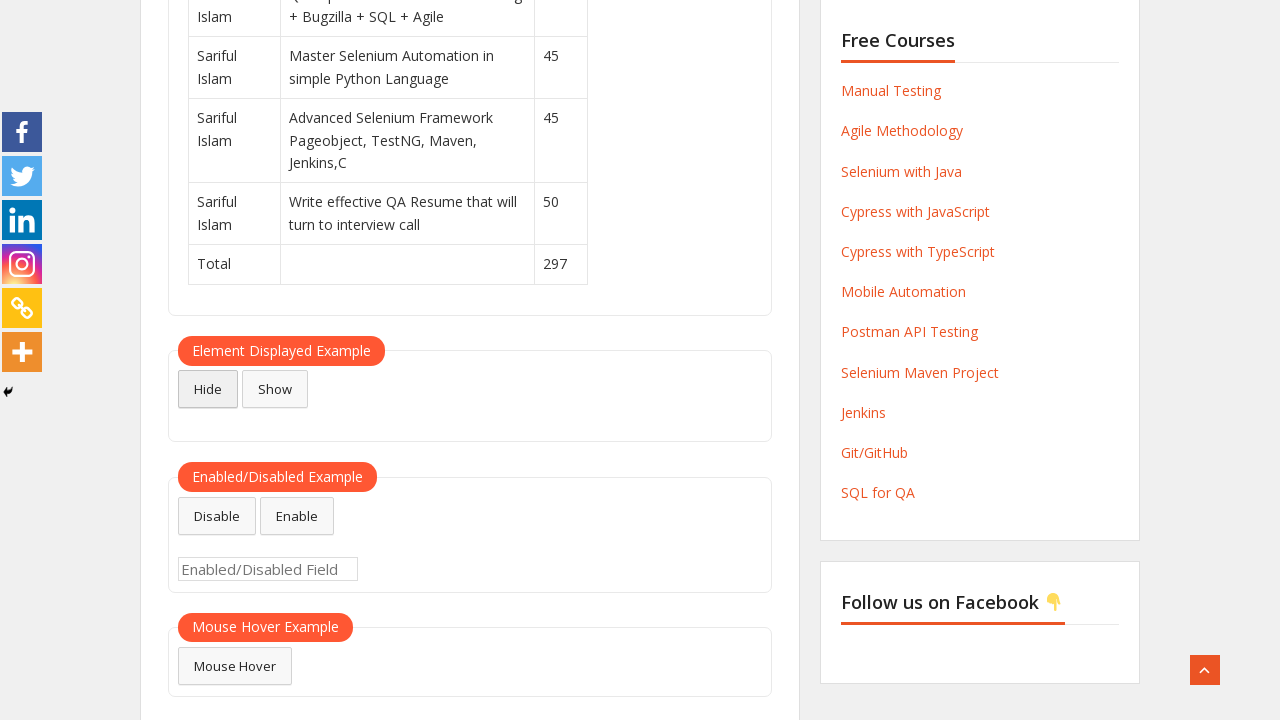

Clicked show button to display text input field at (275, 389) on #show-textbox
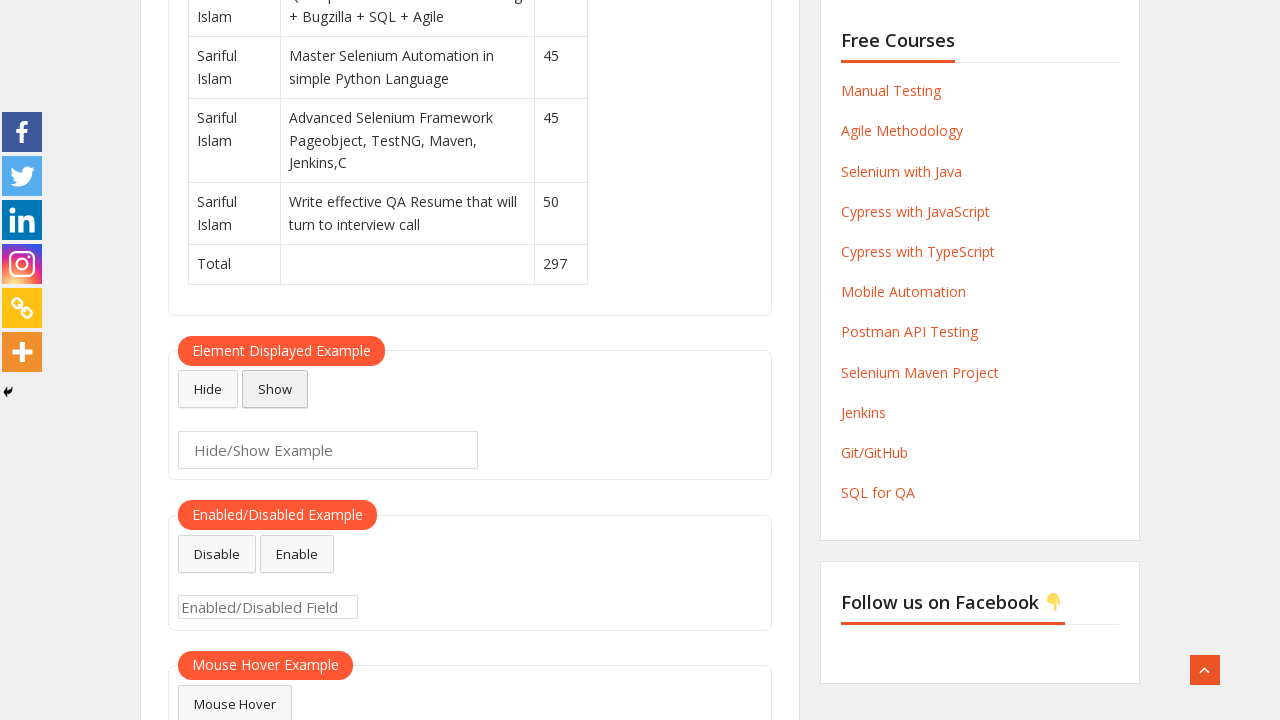

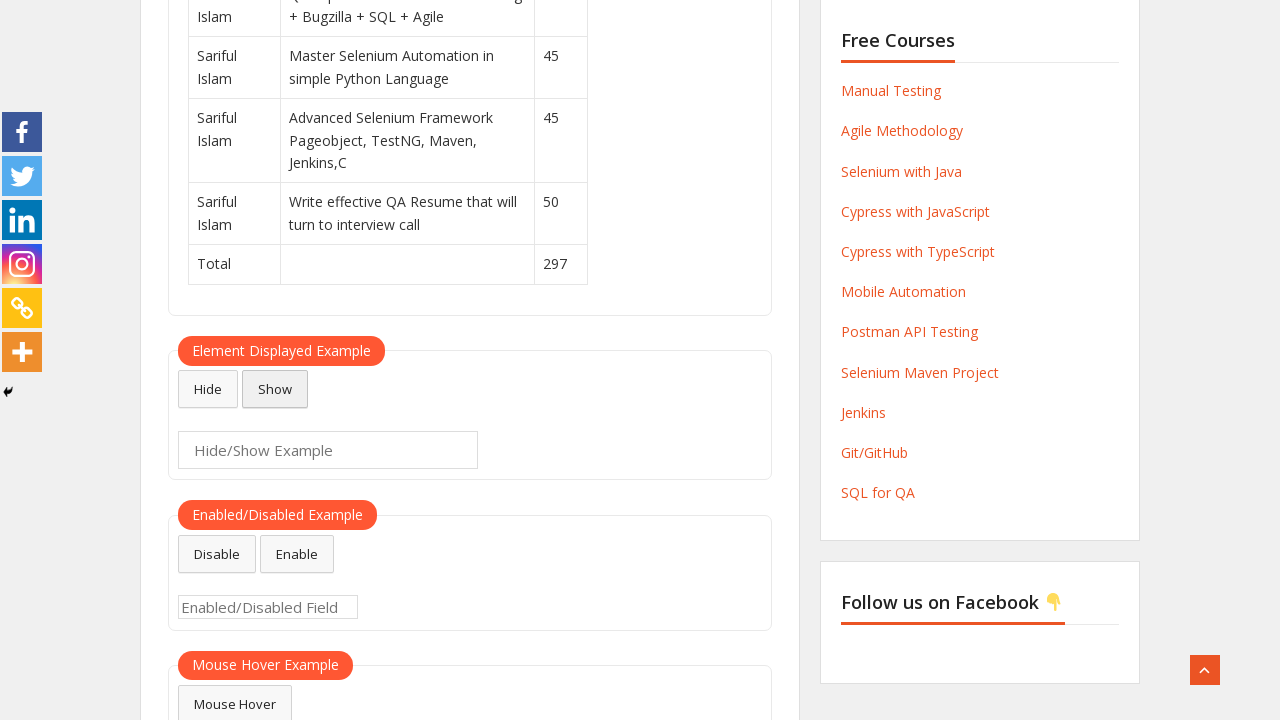